Tests basic browser commands by navigating to daringfireball.net, retrieving page title, URL, and page source, then refreshing the page to verify browser functionality

Starting URL: http://daringfireball.net/

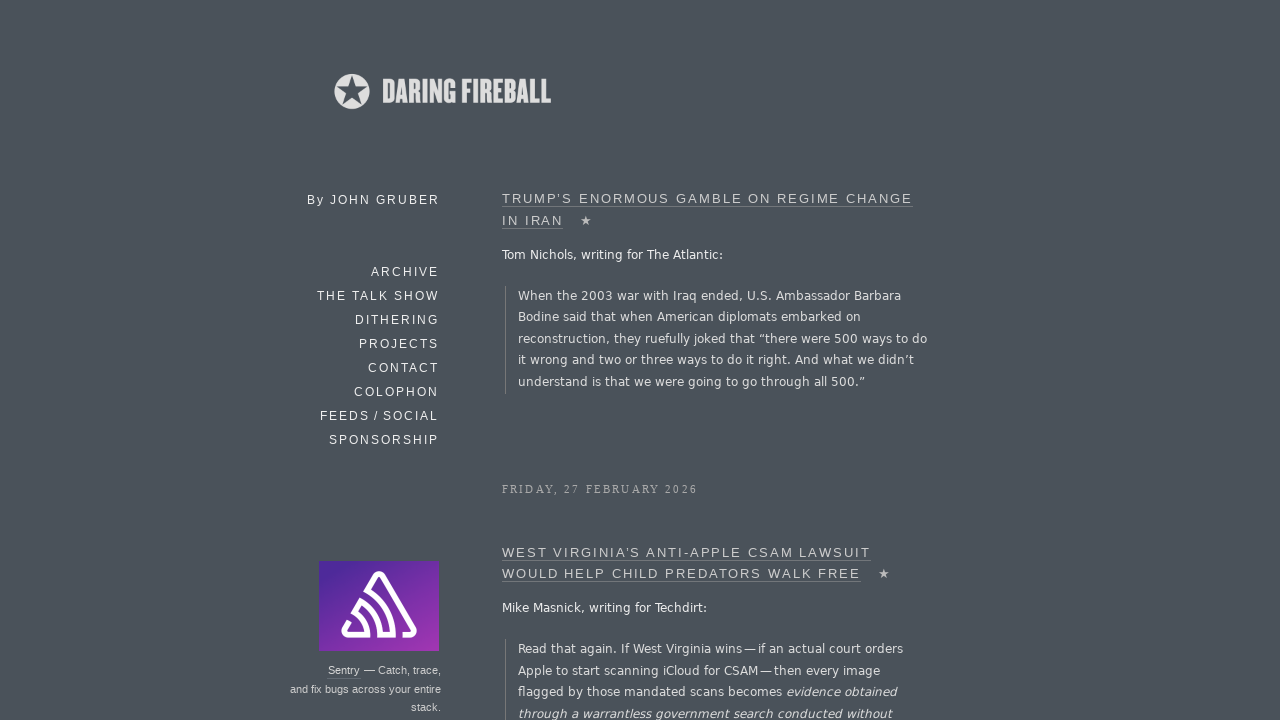

Retrieved page title
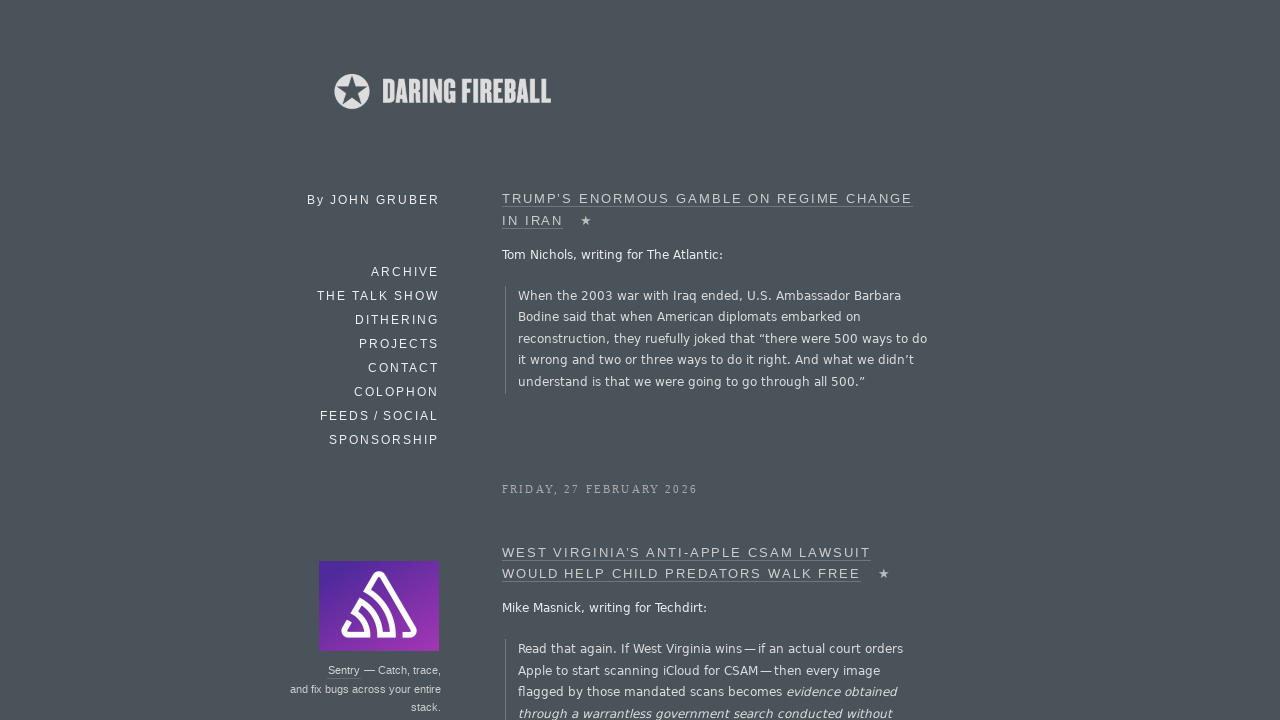

Calculated title length
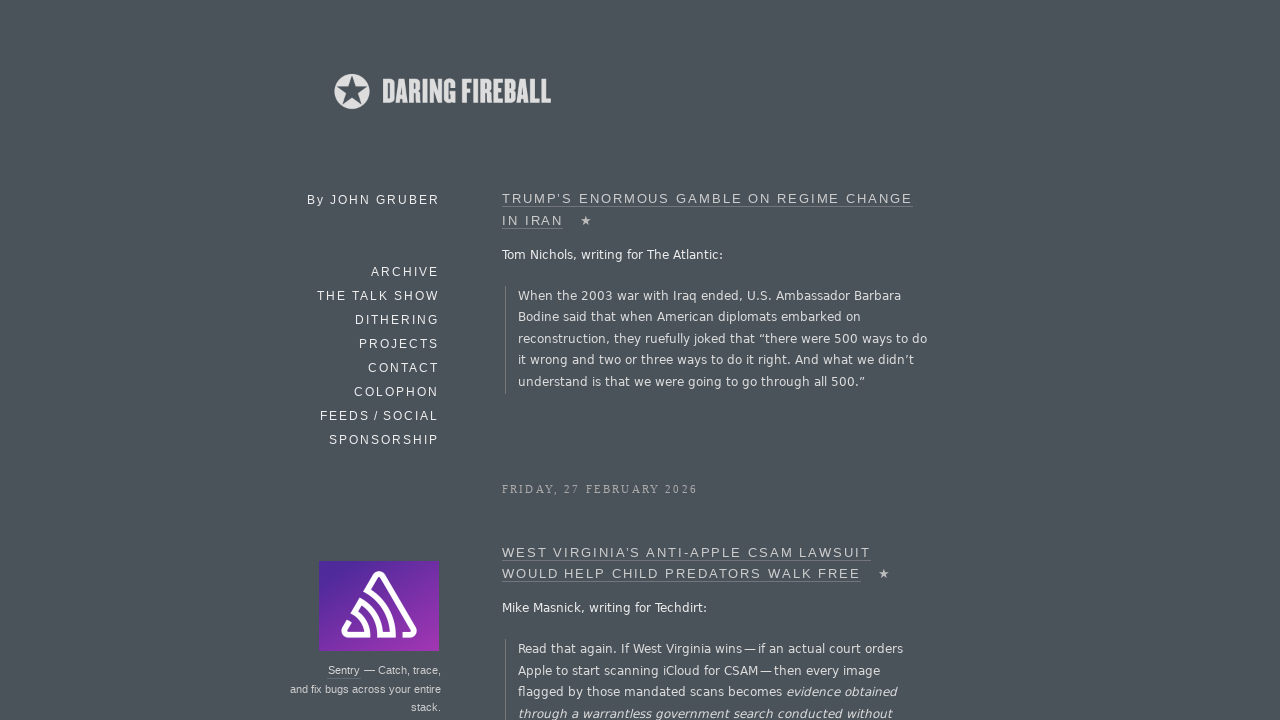

Retrieved current URL
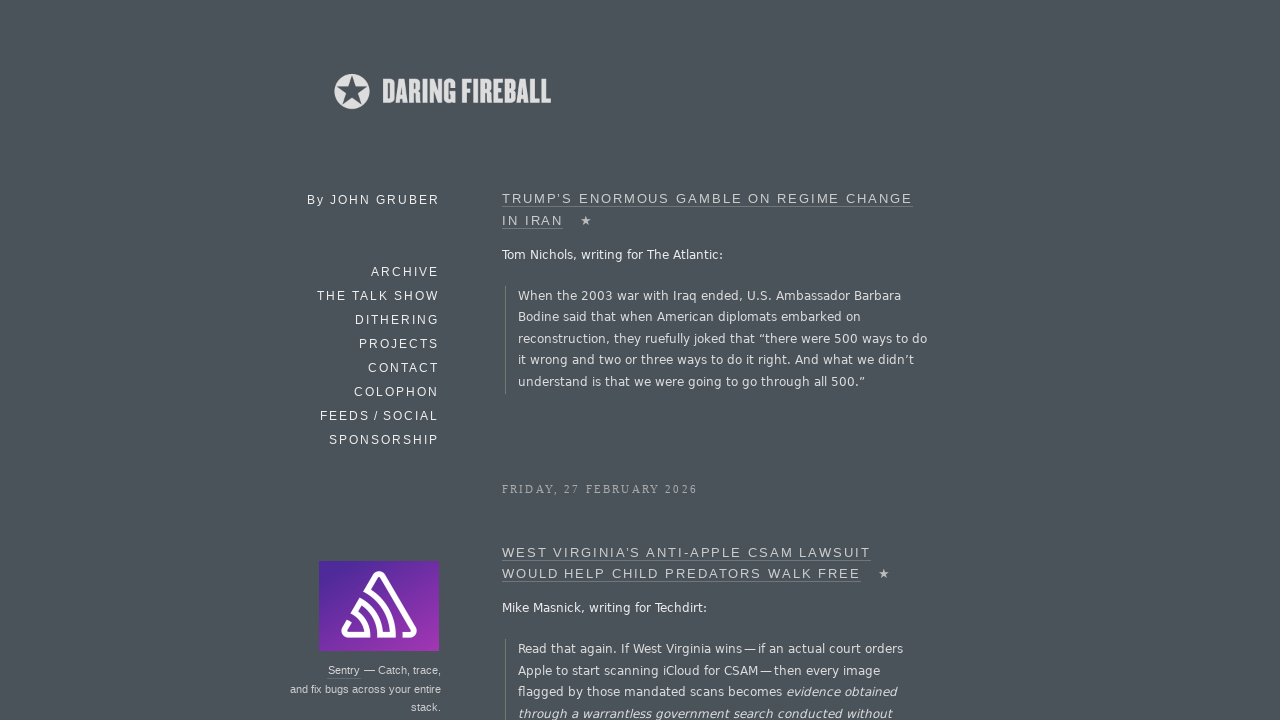

Calculated URL length
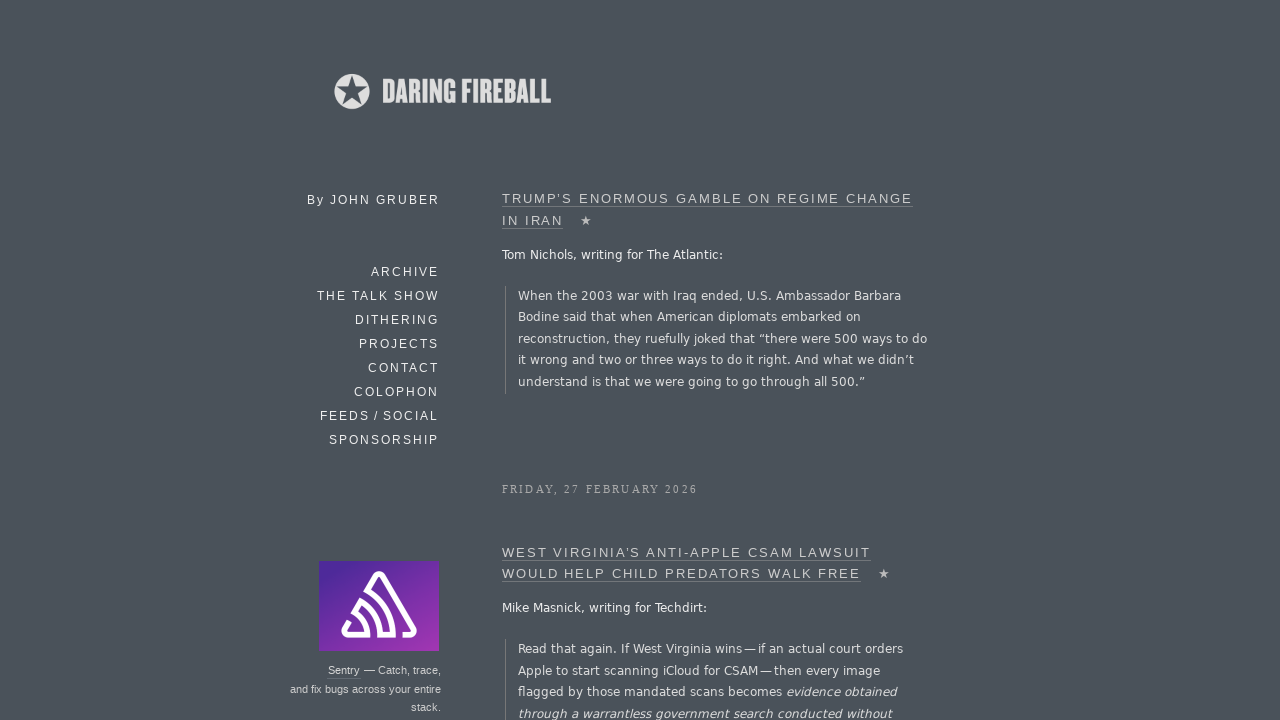

Refreshed the page
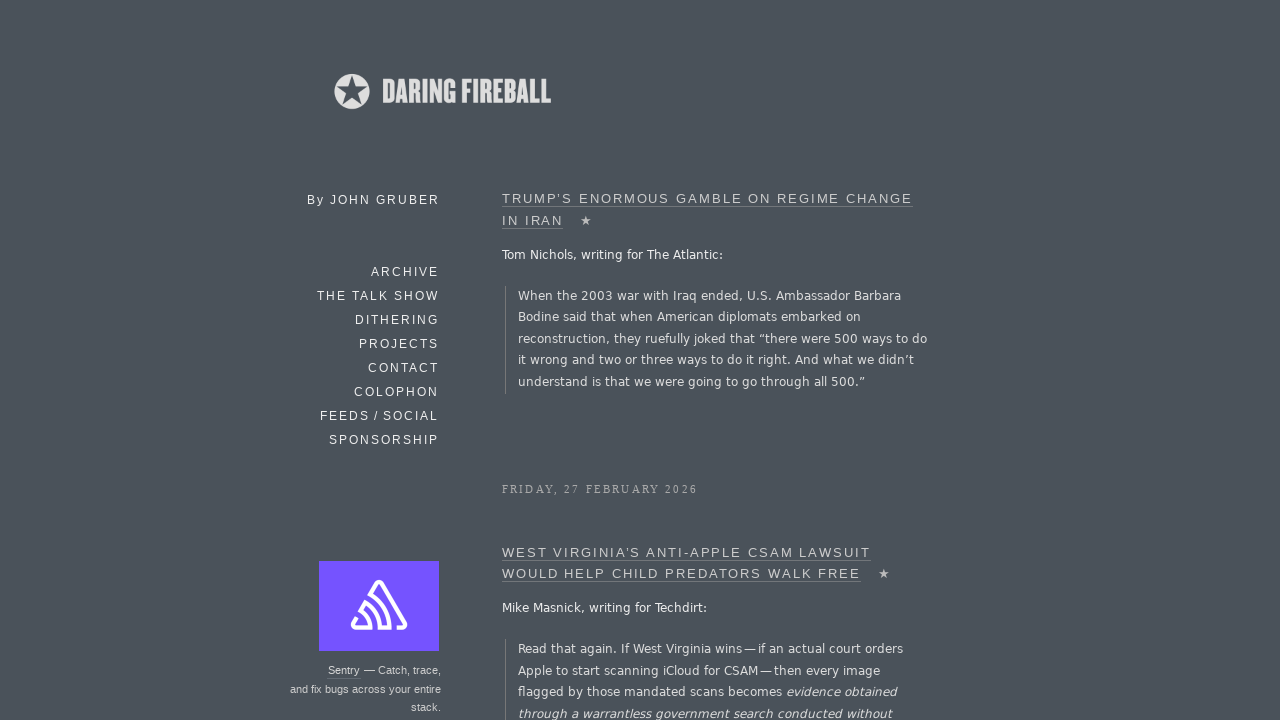

Retrieved page source content
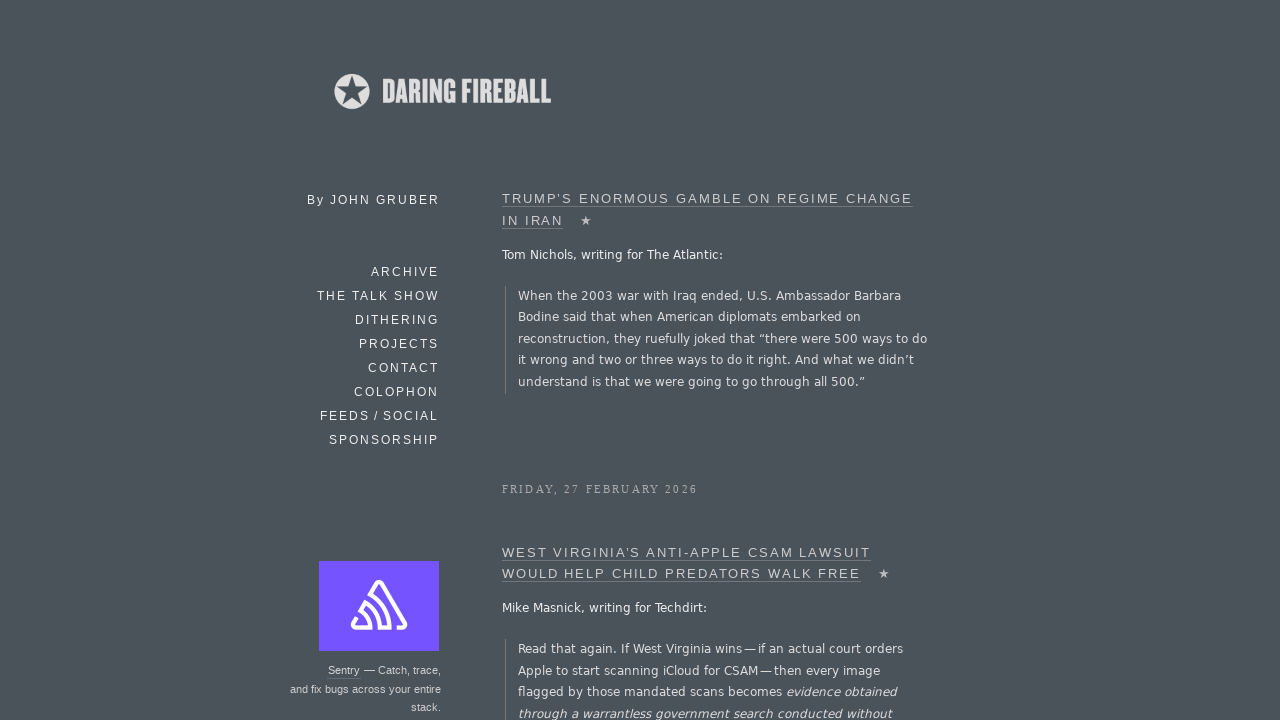

Calculated page source length
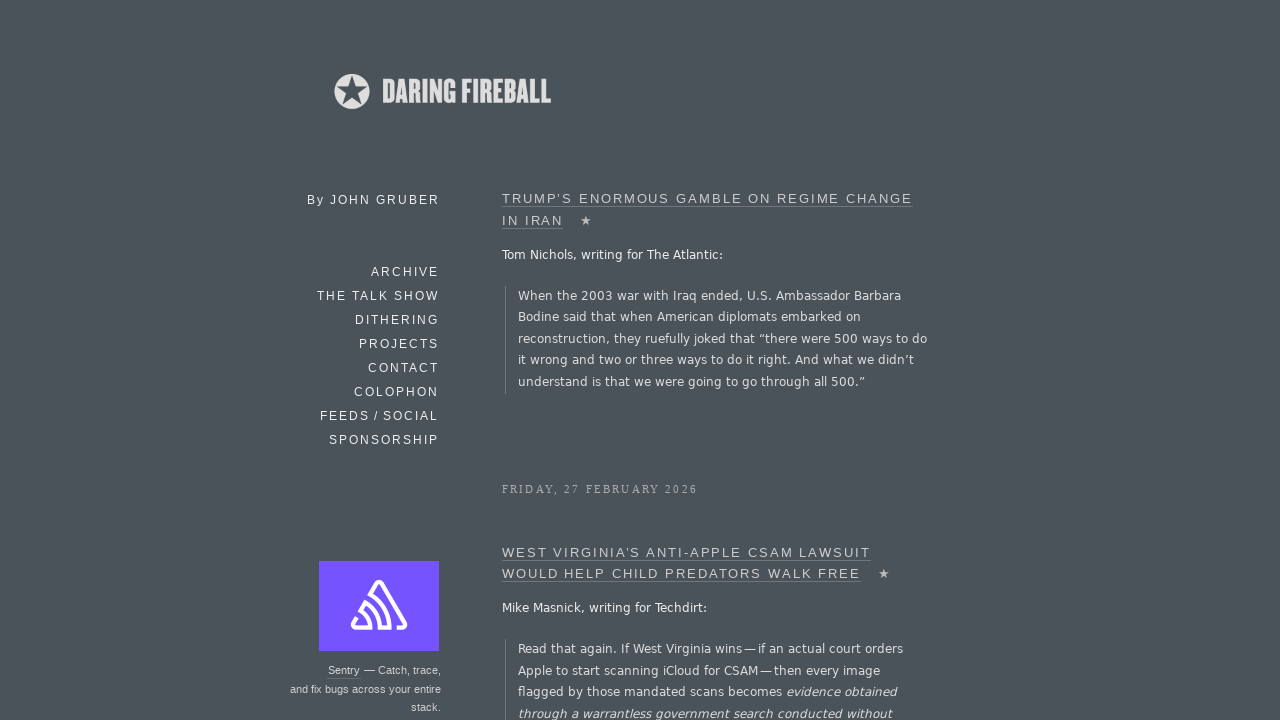

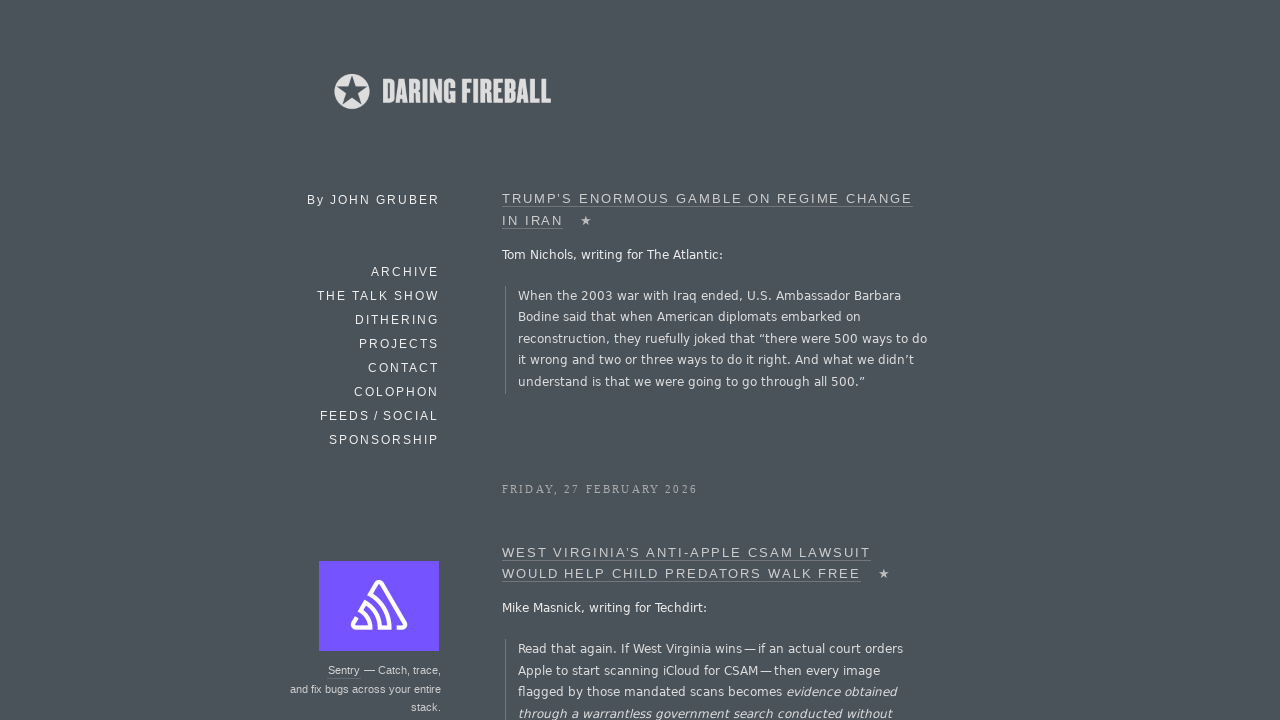